Opens the MetaFilter homepage and waits for the page to fully load.

Starting URL: http://www.metafilter.com

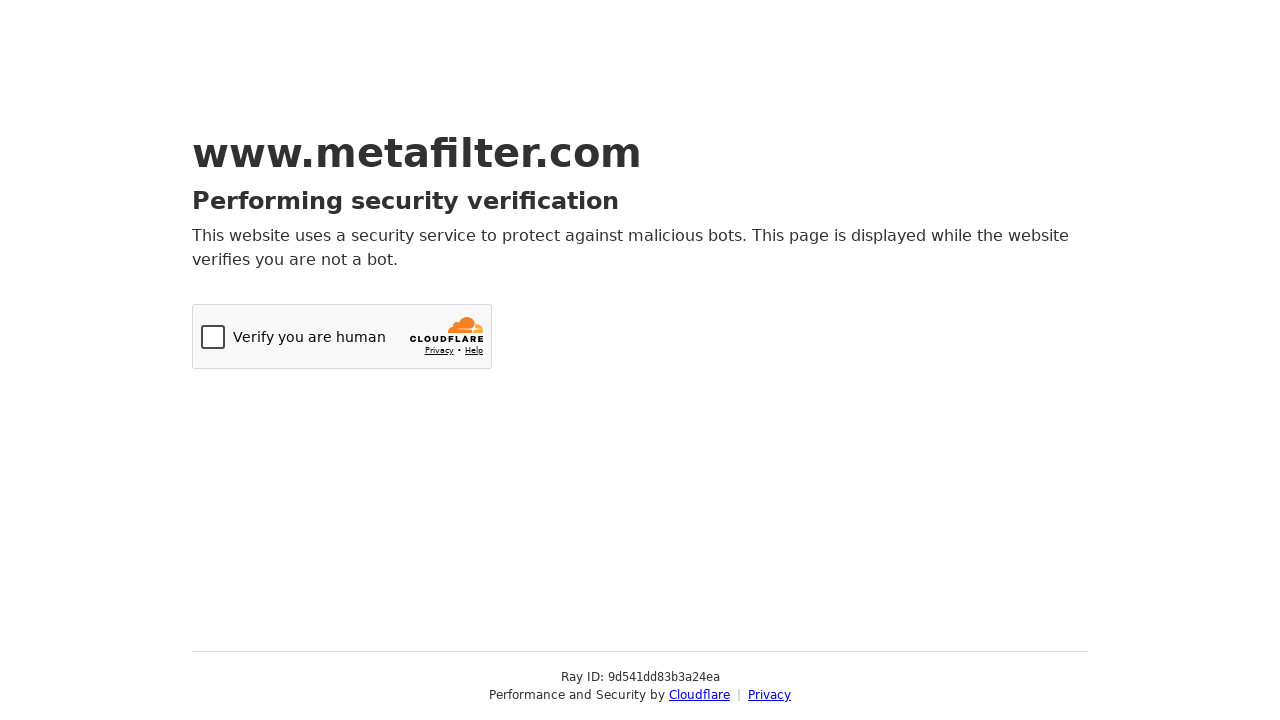

Navigated to MetaFilter homepage
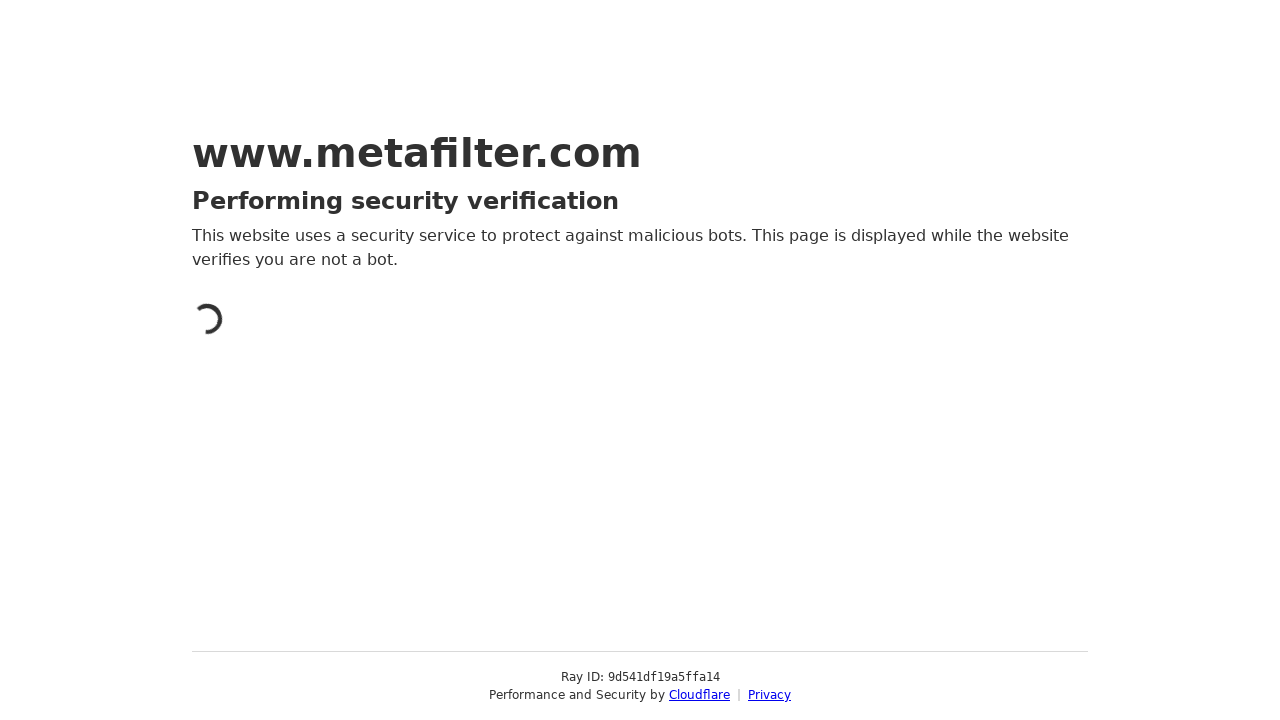

Page fully loaded
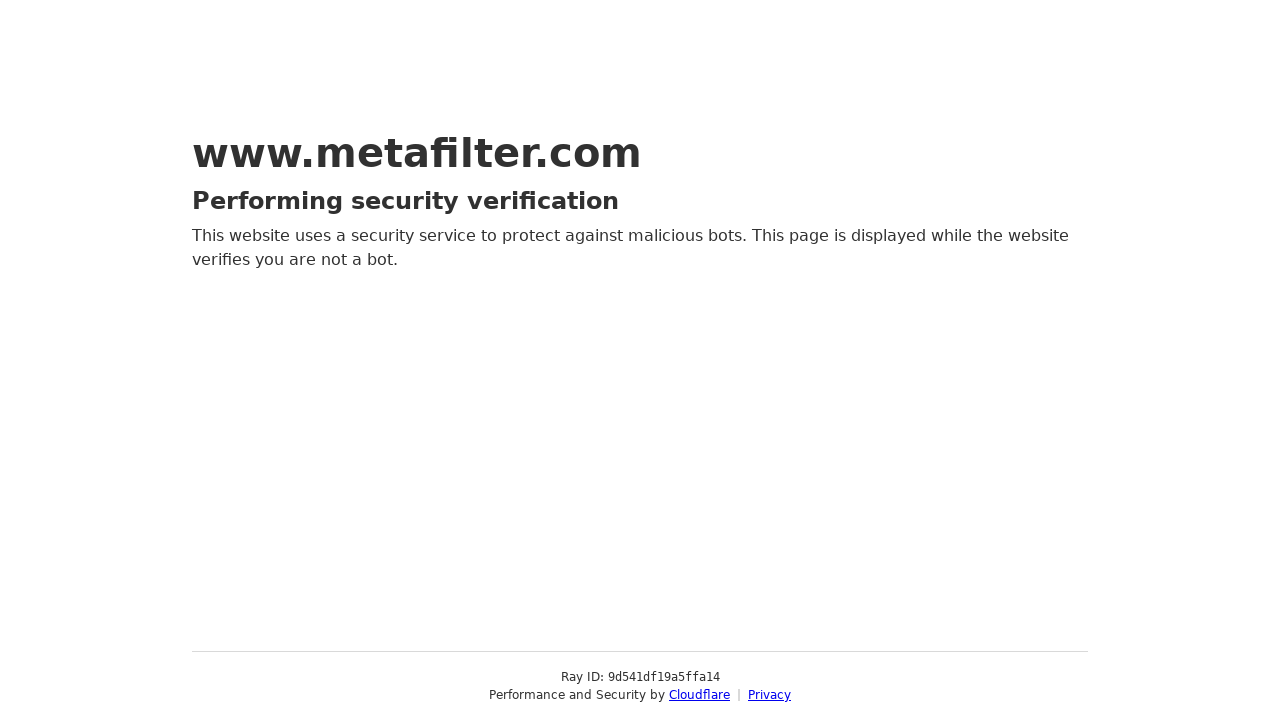

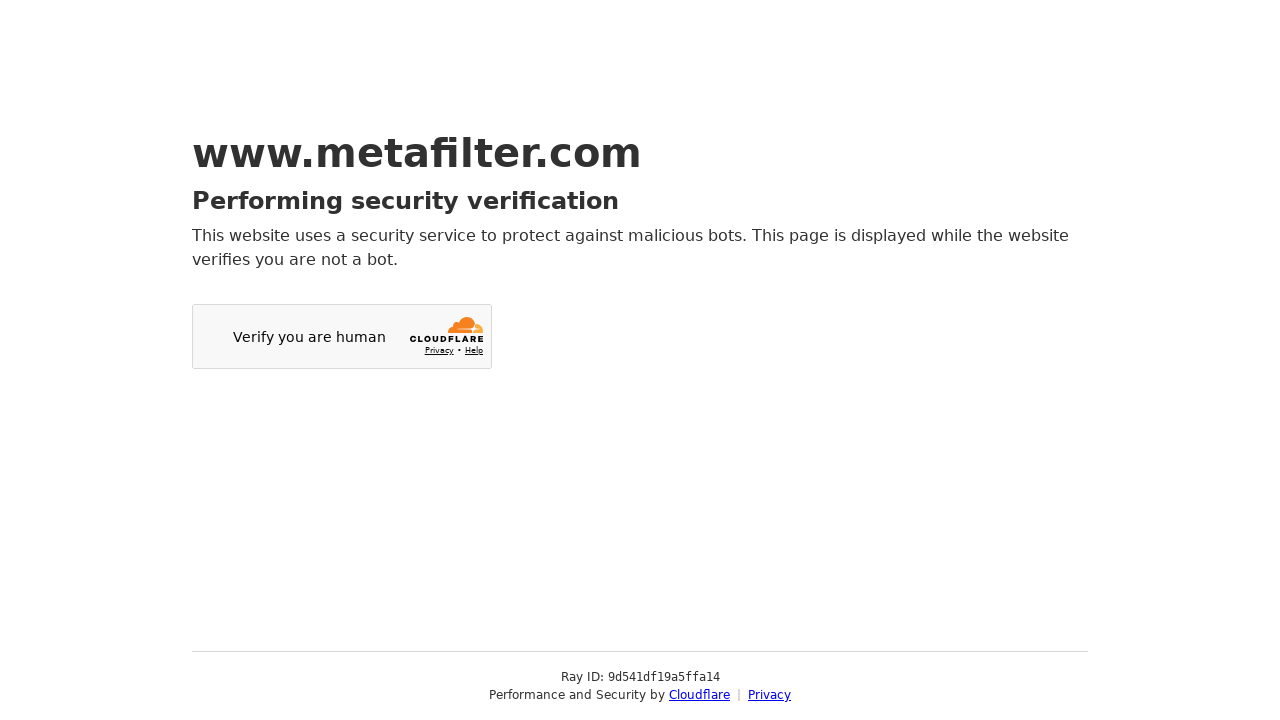